Navigates to the SpiceJet airline website and verifies the page loads by checking the title is present.

Starting URL: https://www.spicejet.com/

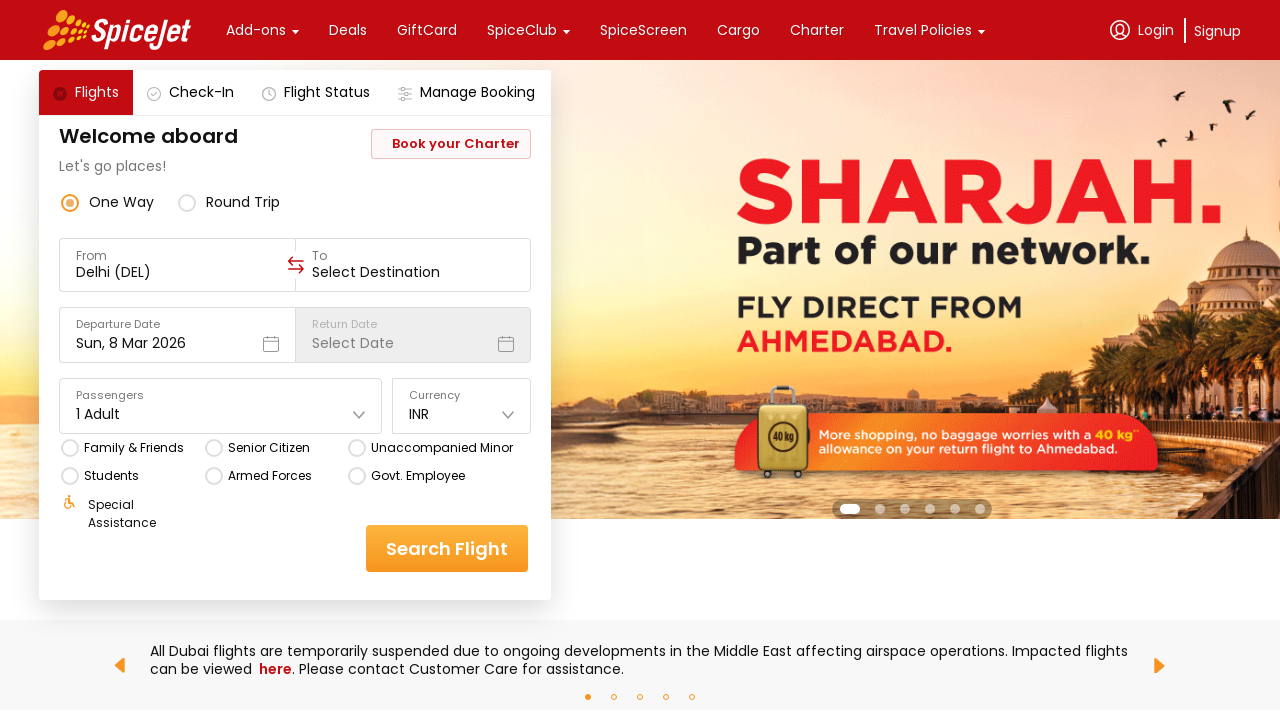

Navigated to SpiceJet airline website
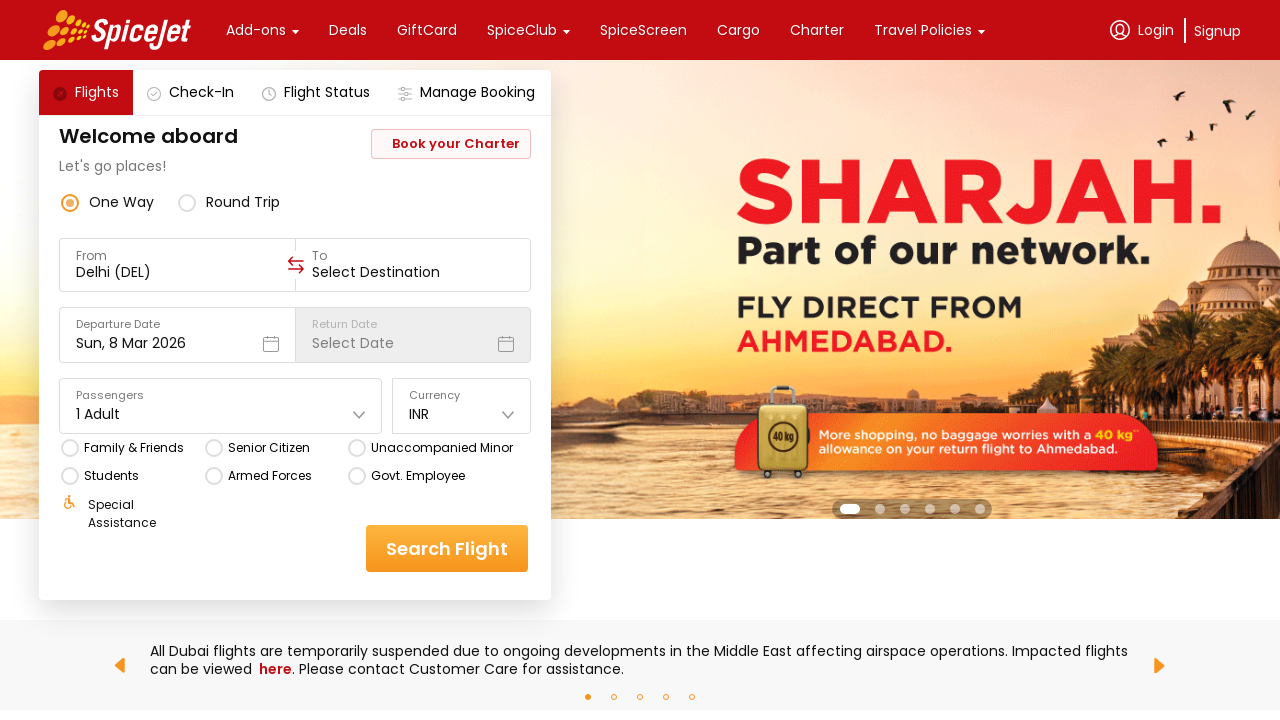

Page DOM content loaded
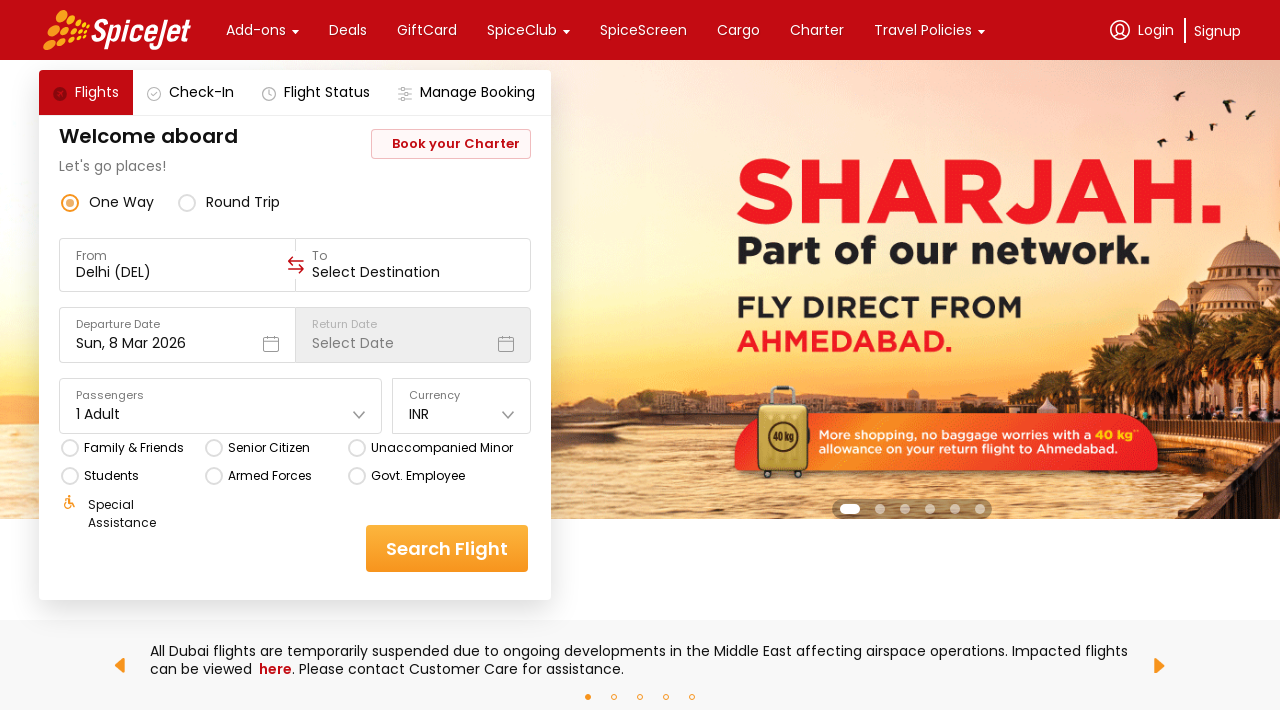

Page body element is present
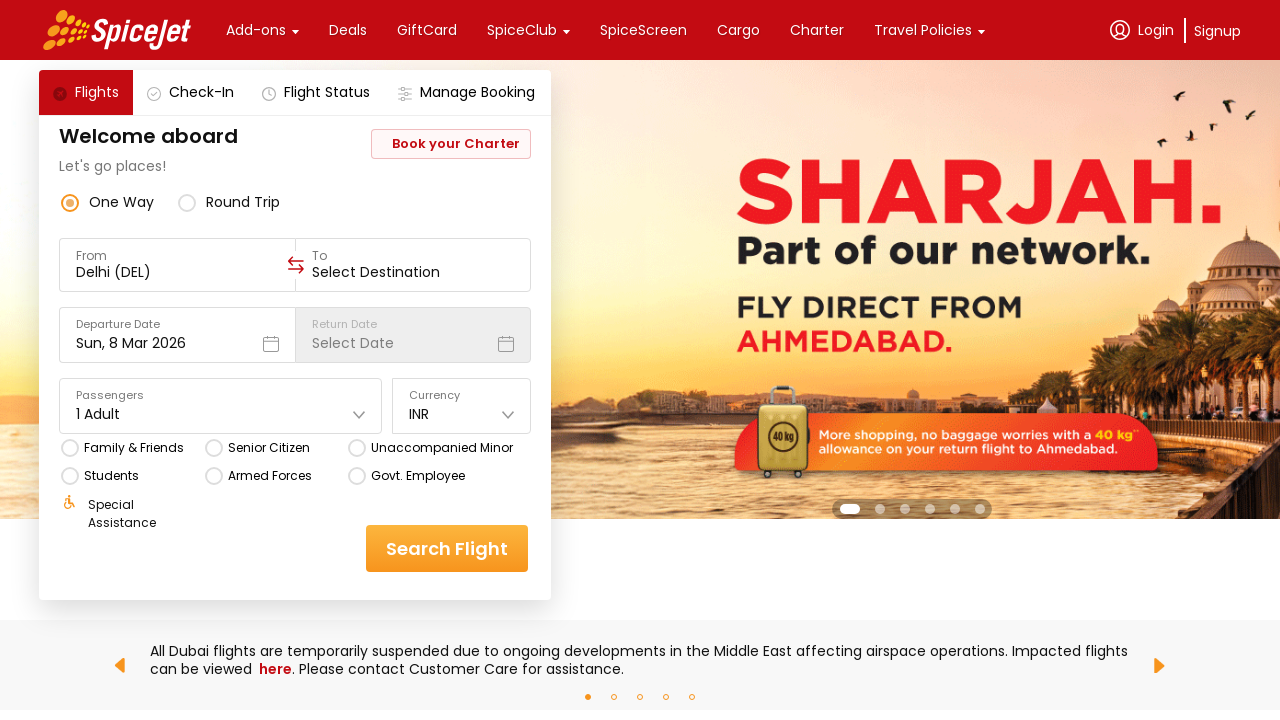

Retrieved page title: SpiceJet - Flight Booking for Domestic and International, Cheap Air Tickets
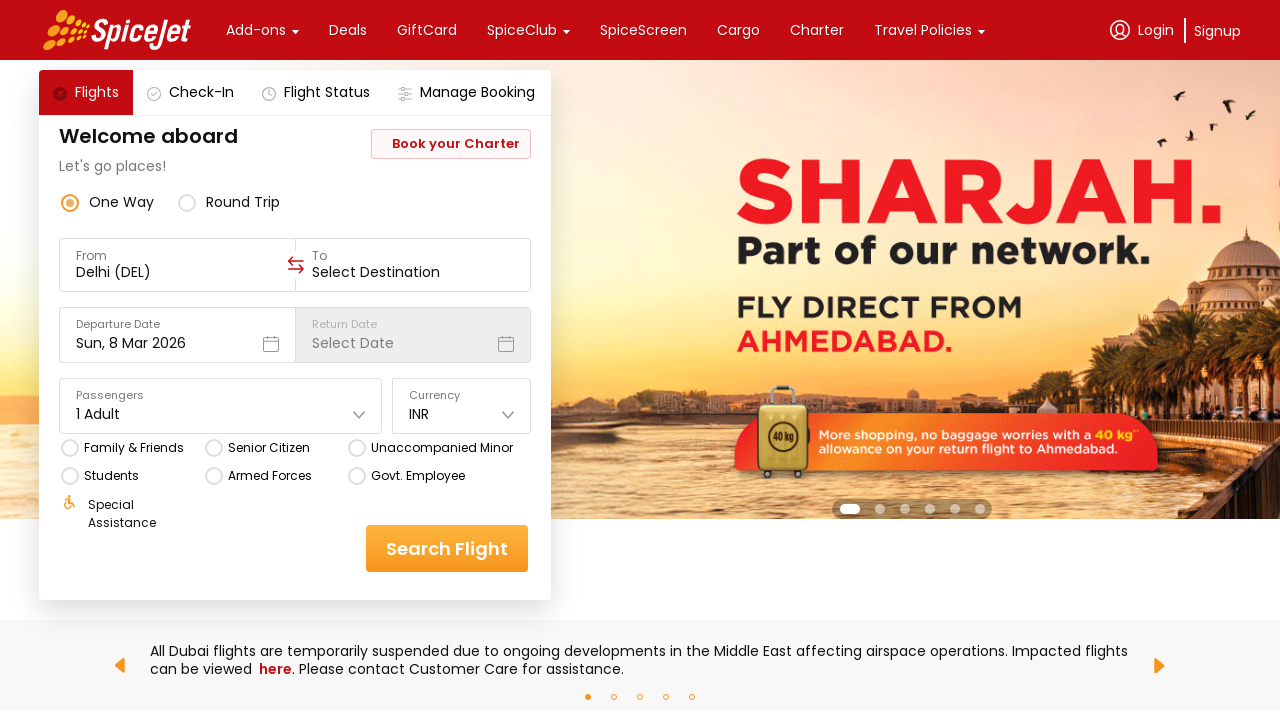

Verified page title is present and not empty
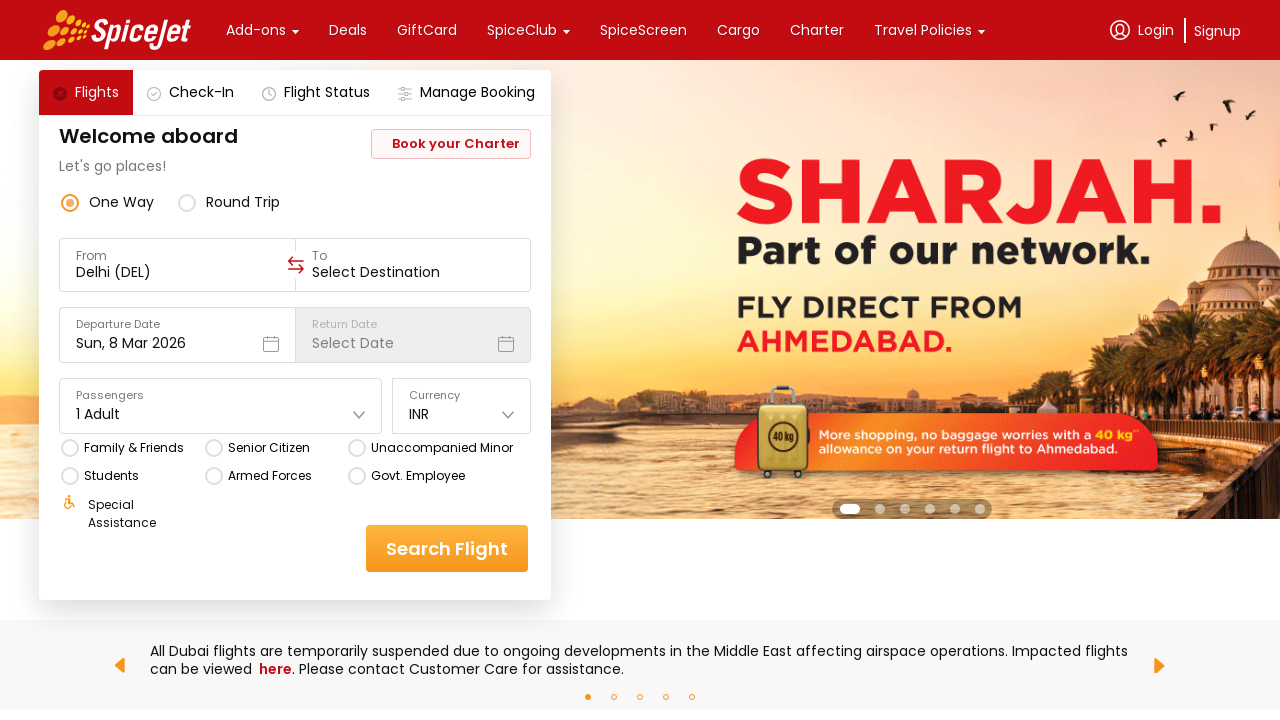

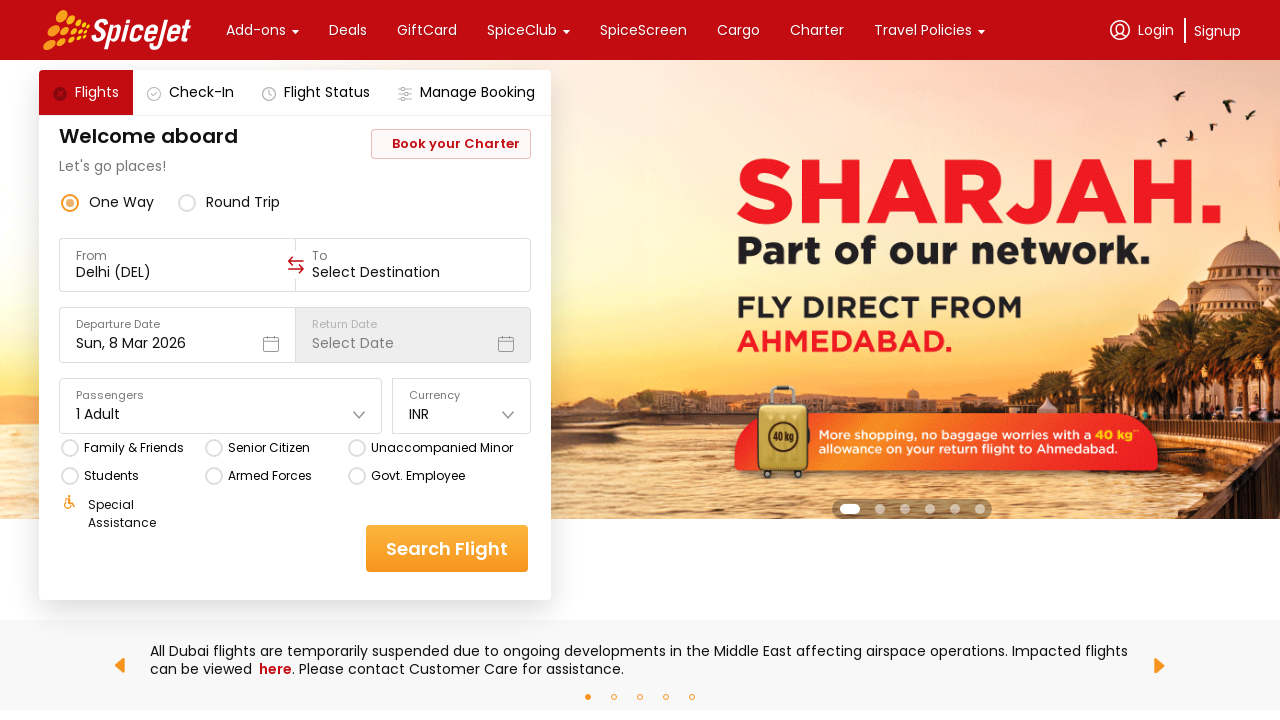